Basic browser test that navigates to Rahul Shetty Academy homepage and verifies the page loads by checking the title and URL.

Starting URL: https://rahulshettyacademy.com/#/index

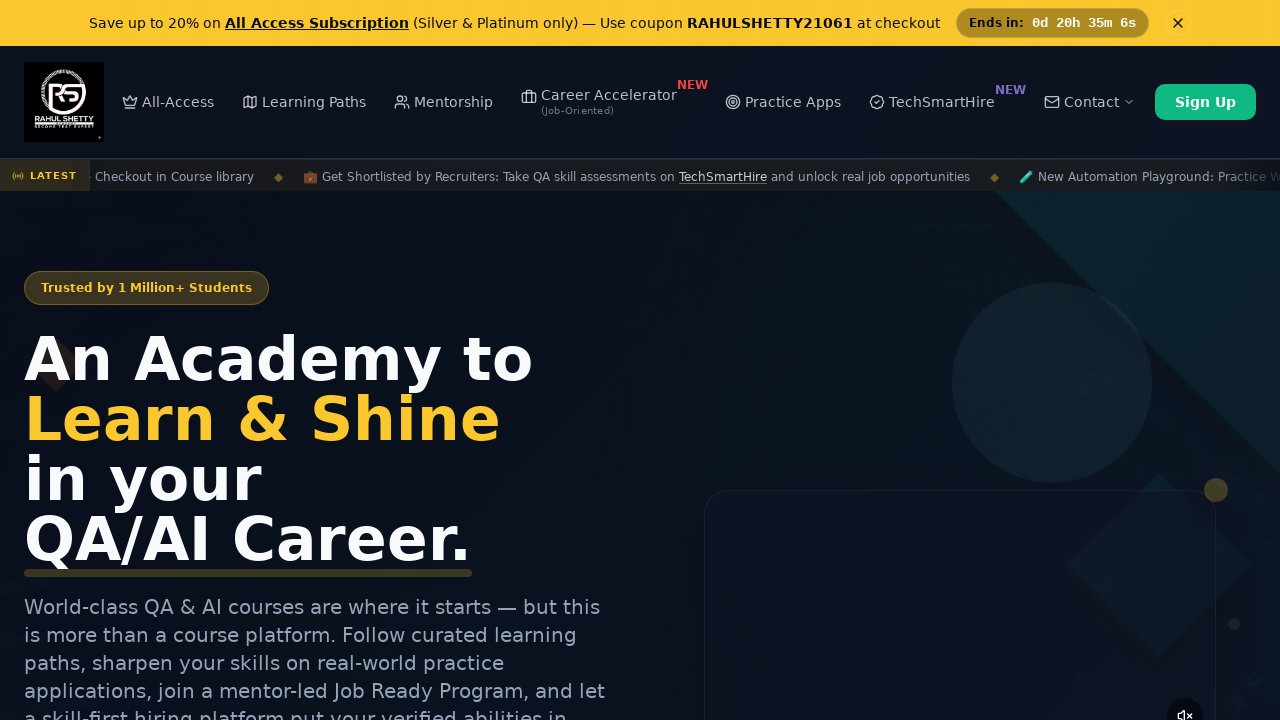

Waited for page to load - DOM content loaded
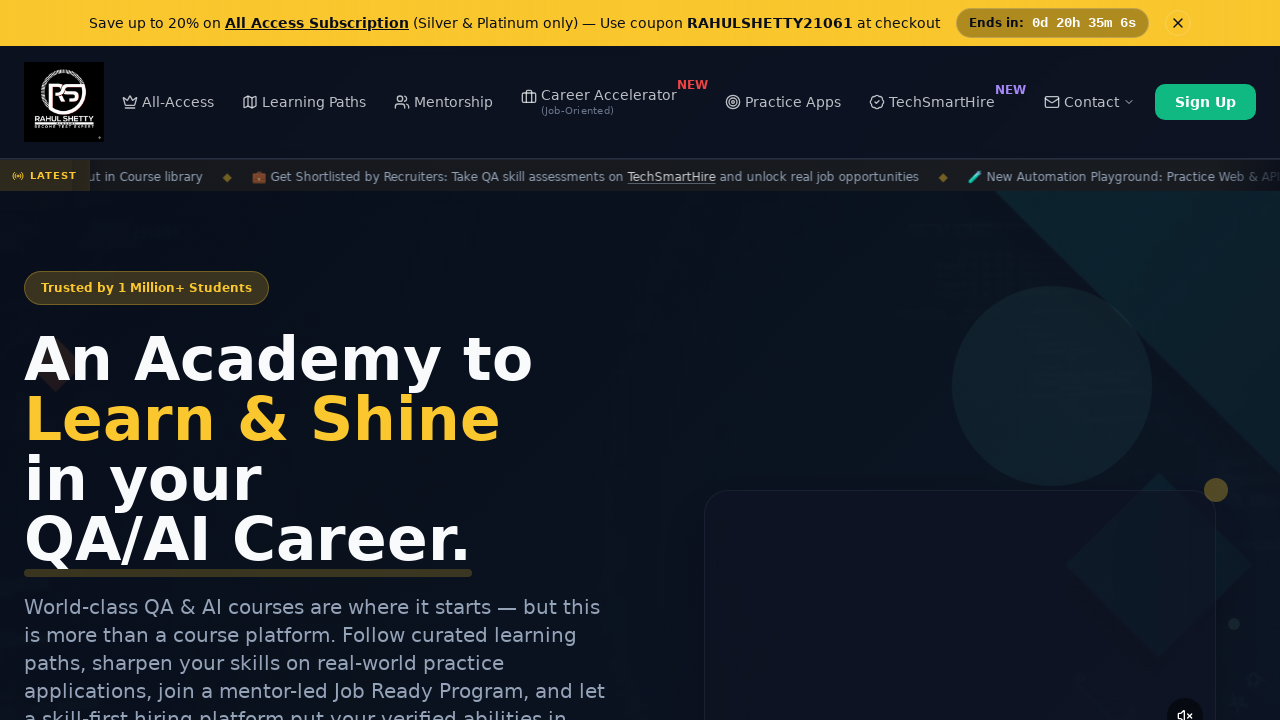

Retrieved page title: 'Rahul Shetty Academy | QA Automation, Playwright, AI Testing & Online Training'
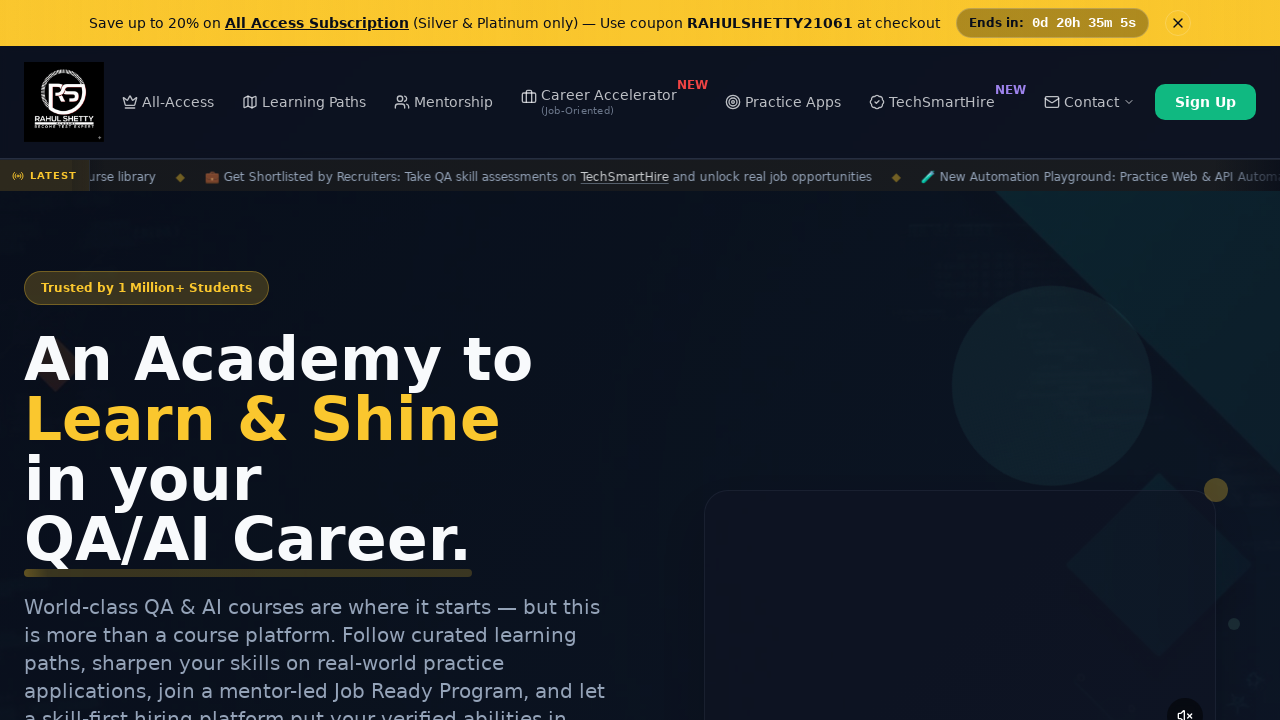

Retrieved current URL: 'https://rahulshettyacademy.com/#/index'
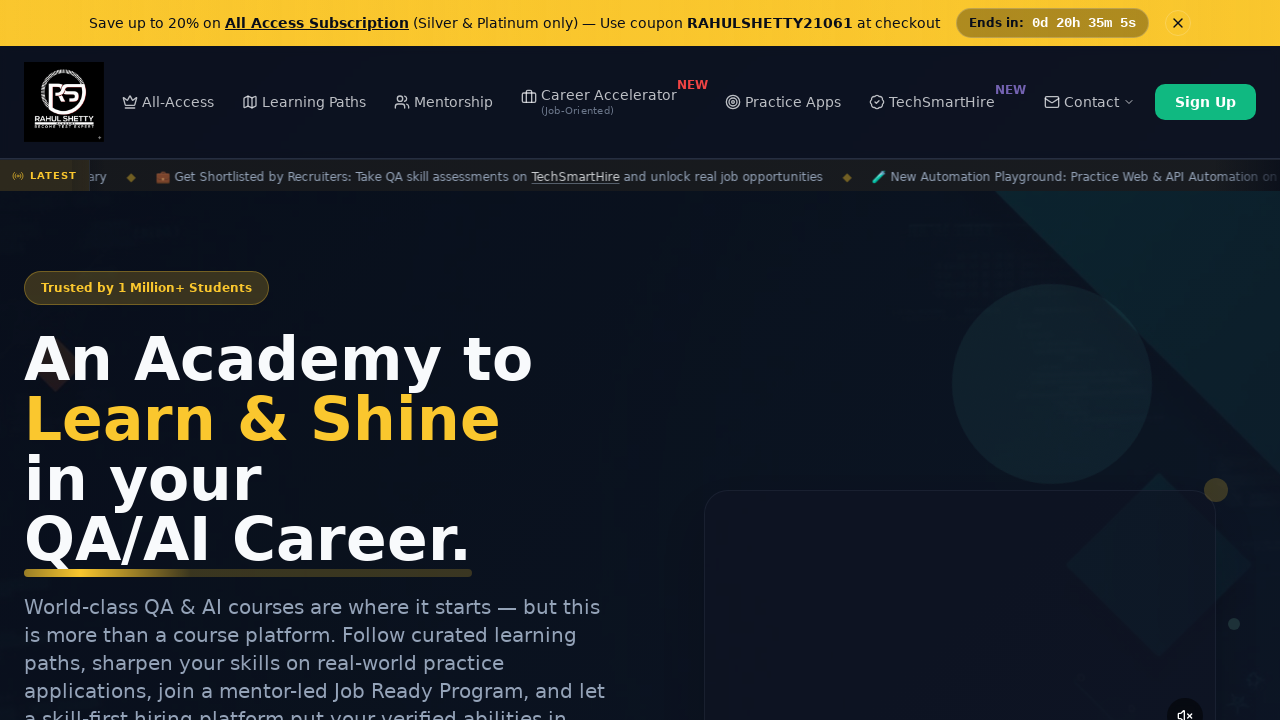

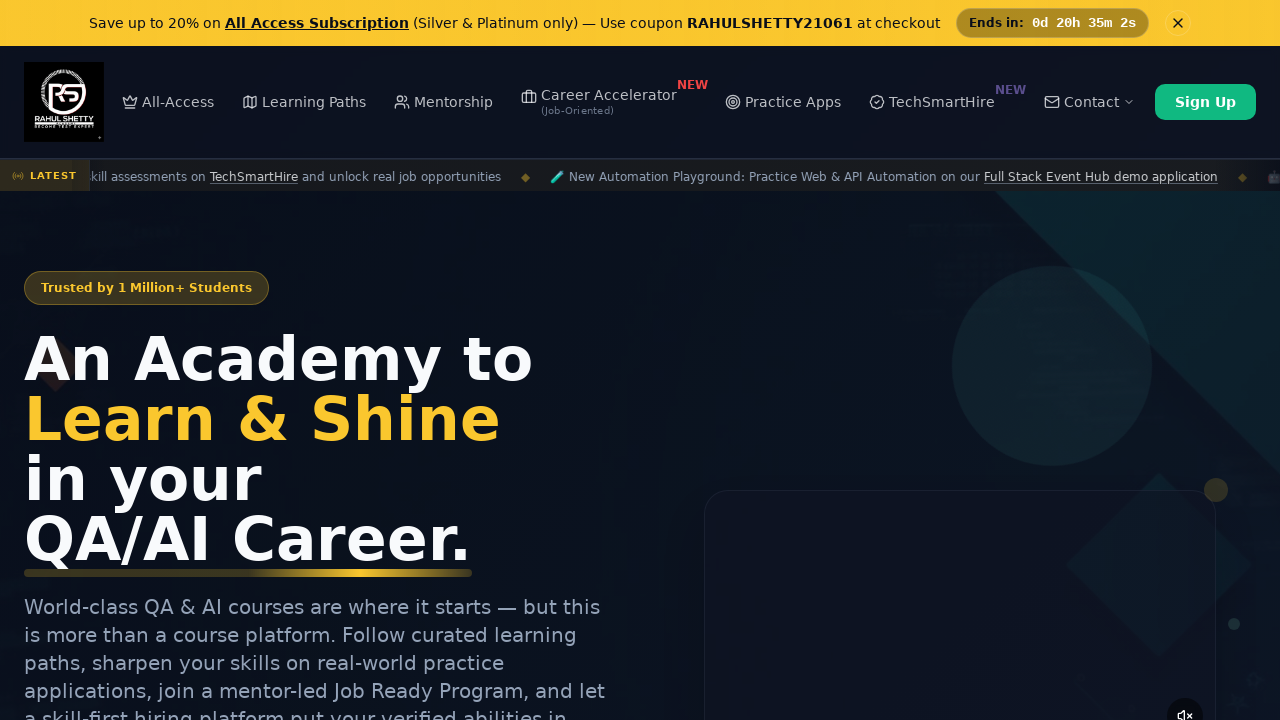